Navigates to a news article on The Hacker News website and verifies the page body content has loaded successfully.

Starting URL: https://thehackernews.com/2023/09/financially-motivated-unc3944-threat.html

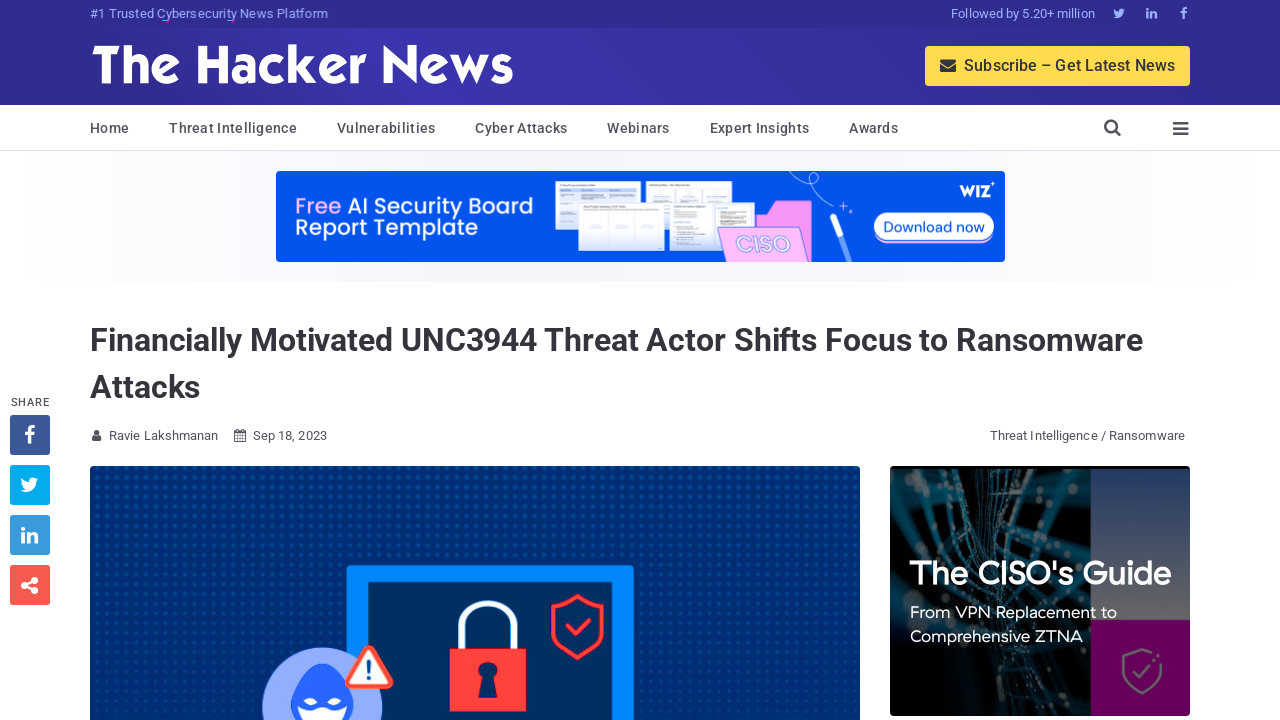

Navigated to The Hacker News article about UNC3944 threat
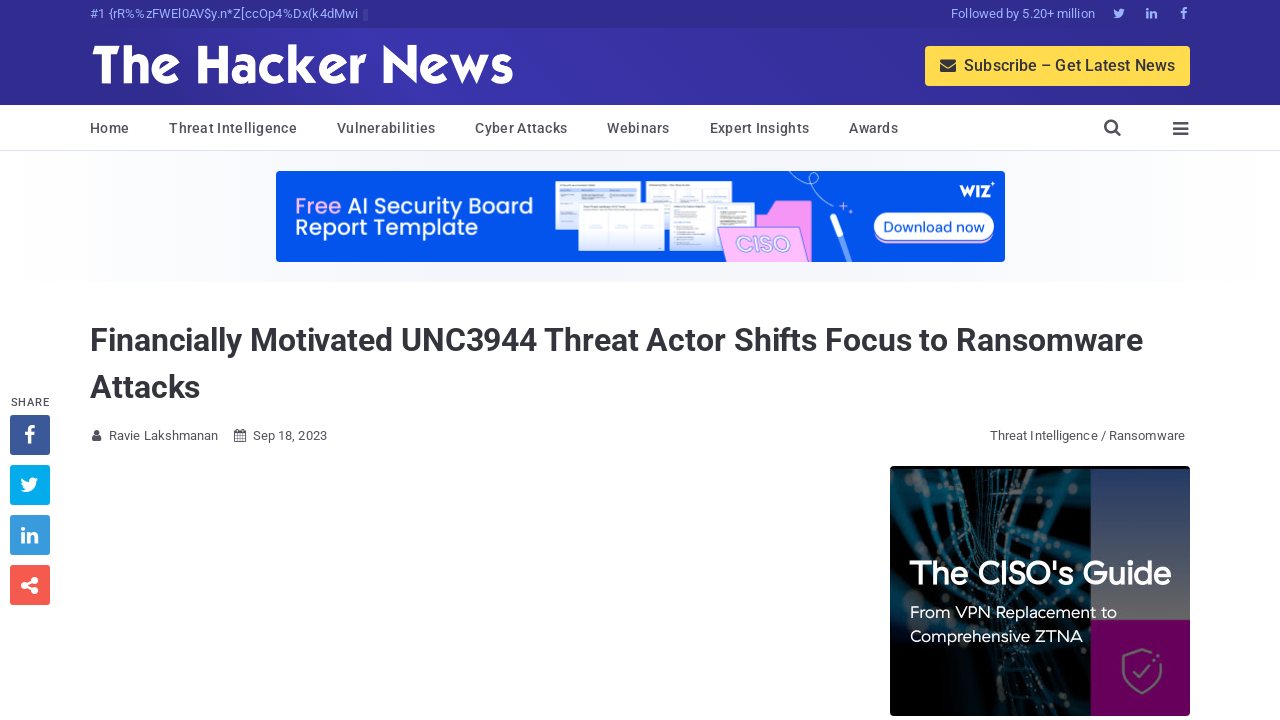

Page body selector became visible
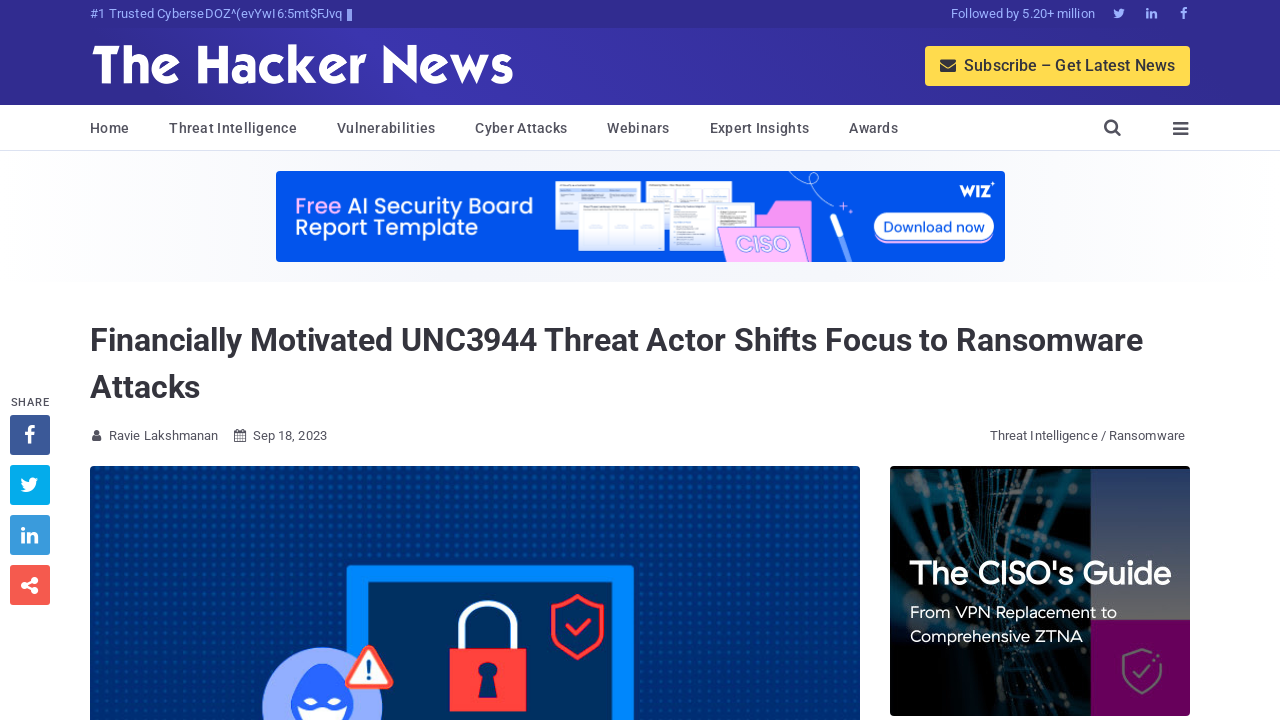

Article content area loaded successfully
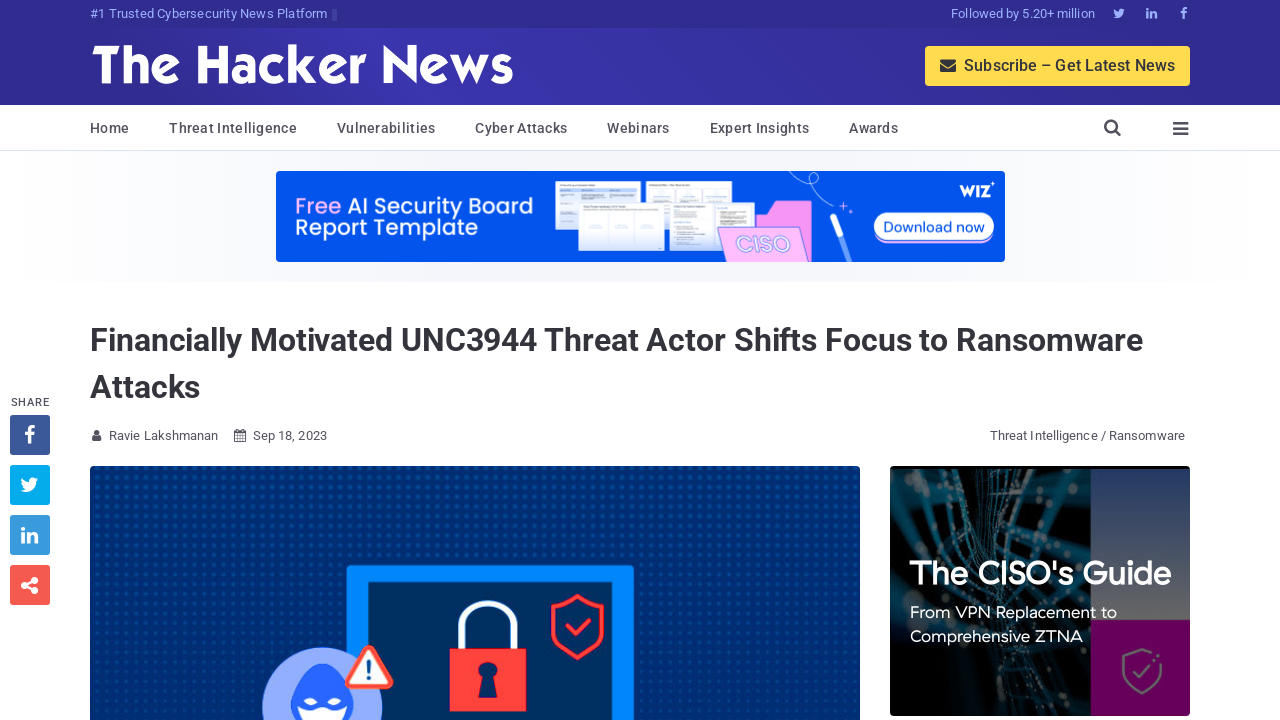

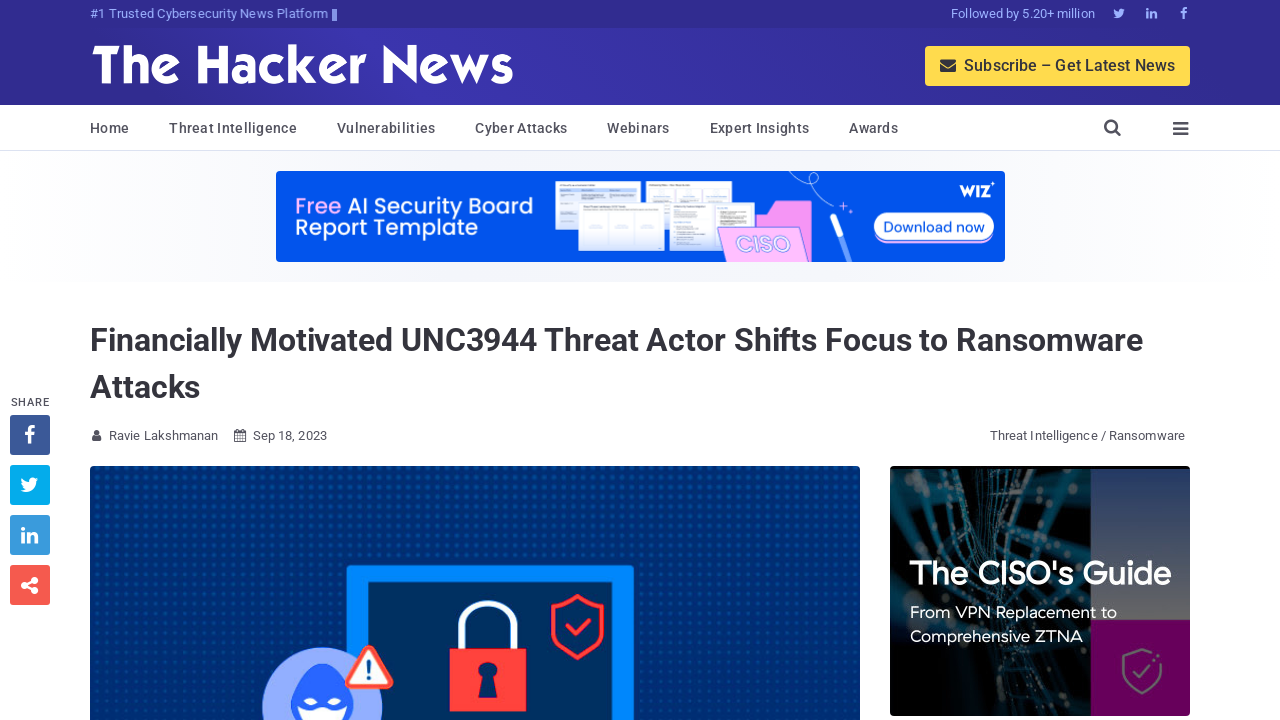